Tests JavaScript prompt alert by entering text into the prompt dialog and verifying the entered text appears in the result

Starting URL: https://the-internet.herokuapp.com/javascript_alerts

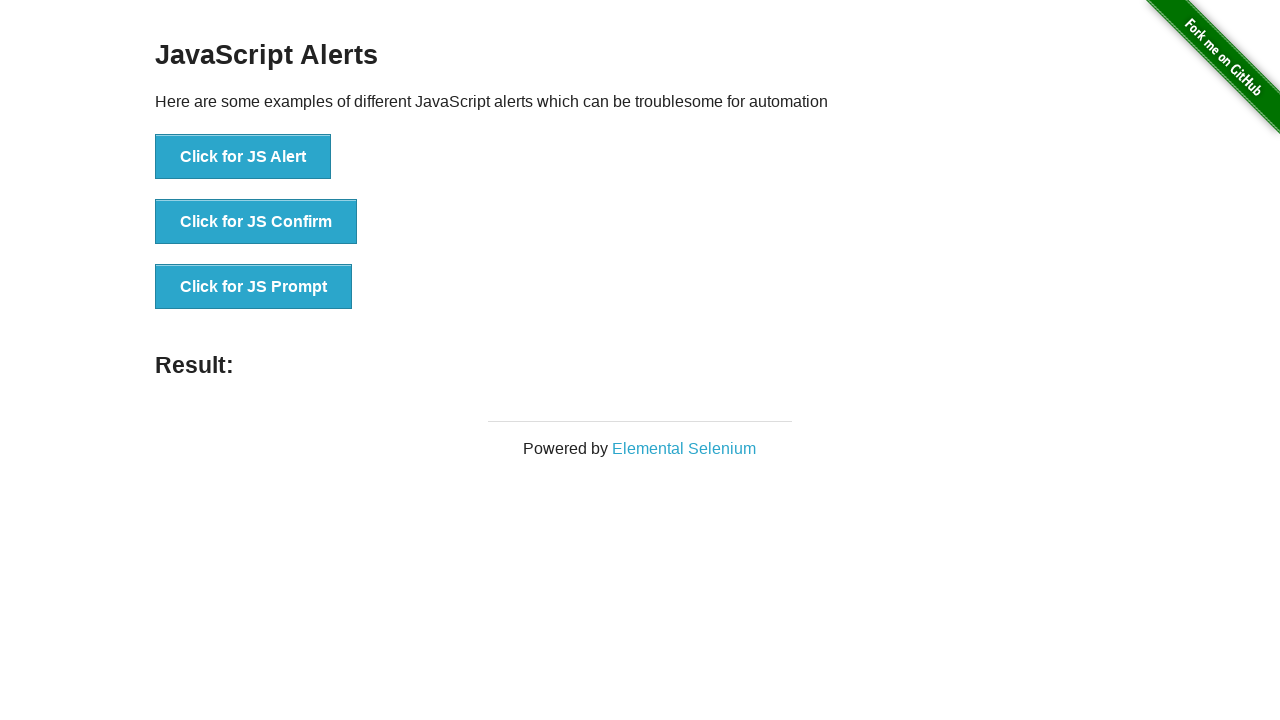

Set up dialog handler to accept prompt with text 'selenium_test_input'
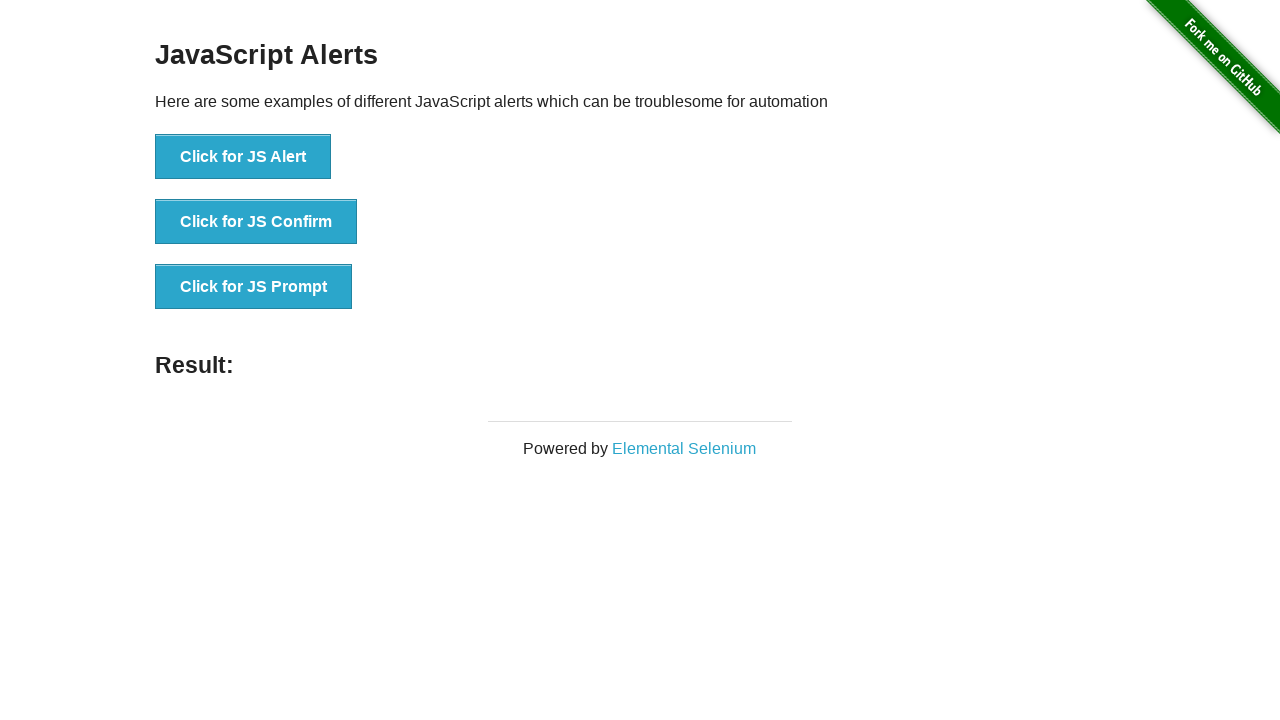

Clicked button to trigger JavaScript prompt dialog at (254, 287) on button[onclick='jsPrompt()']
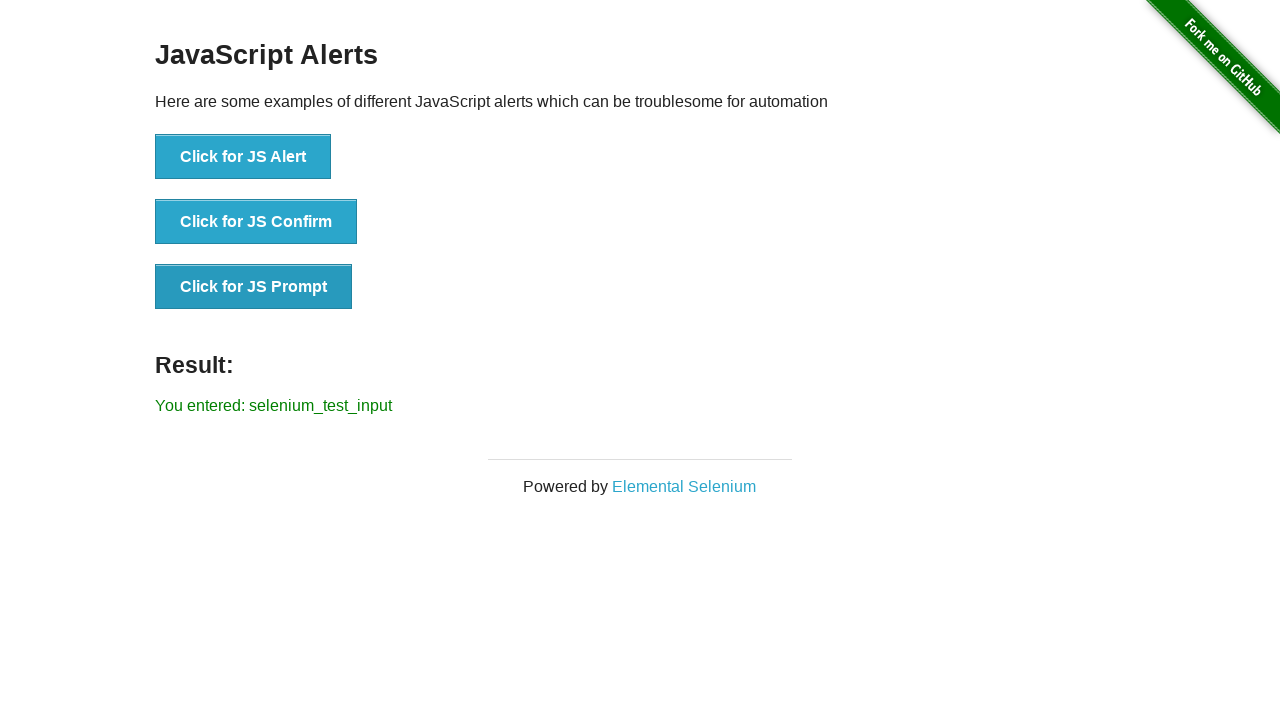

Result element loaded on page
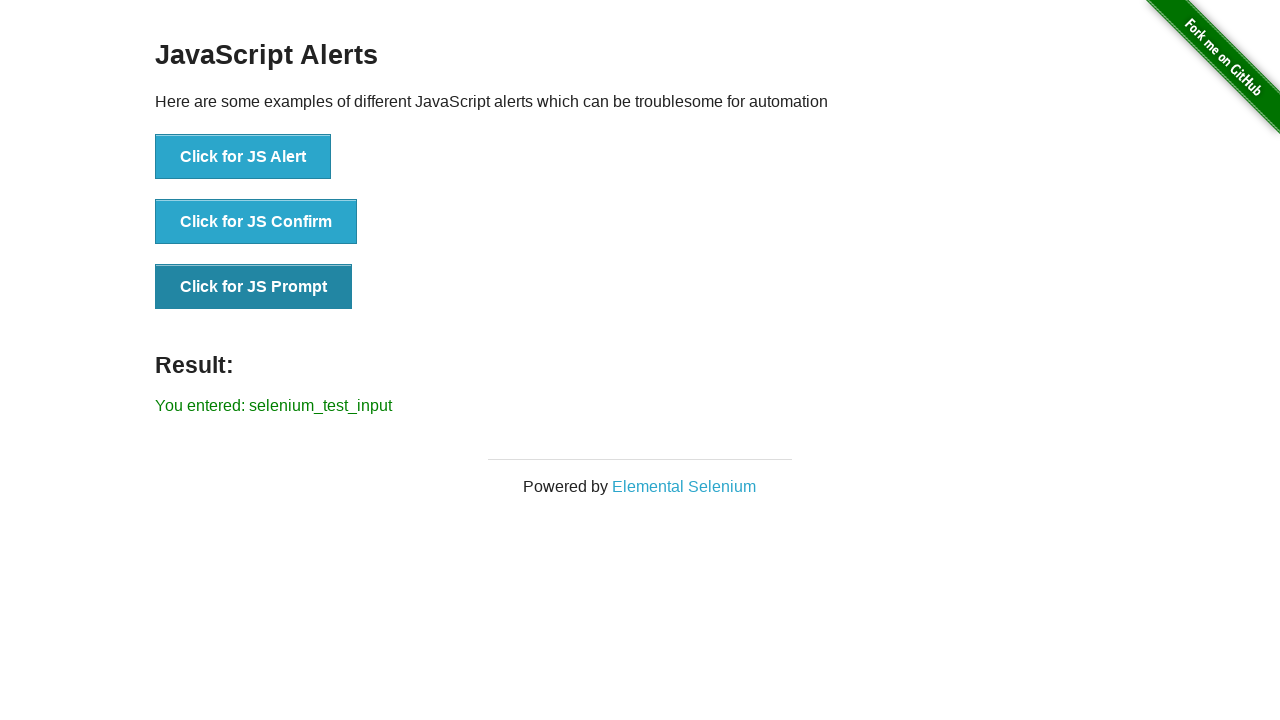

Verified that result displays 'You entered: selenium_test_input' matching the entered prompt text
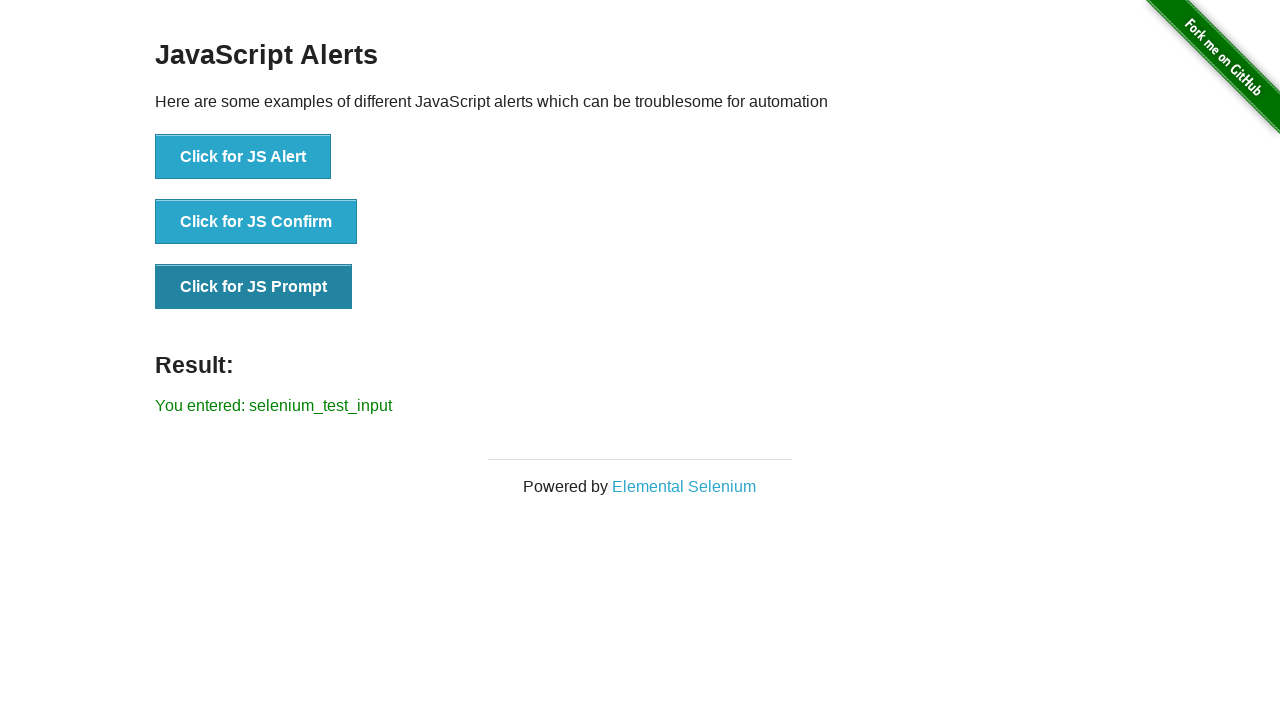

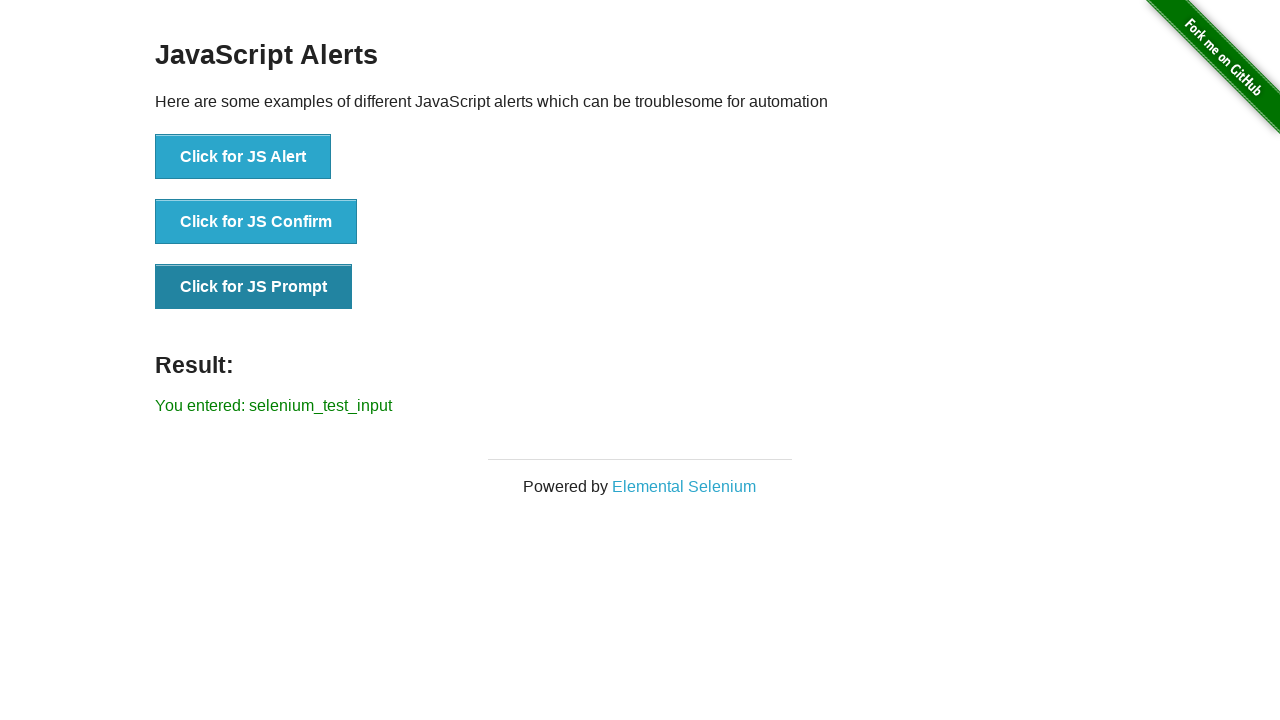